Tests a math calculation form by reading two numbers, calculating their sum, and selecting the result from a dropdown menu

Starting URL: http://suninjuly.github.io/selects1.html

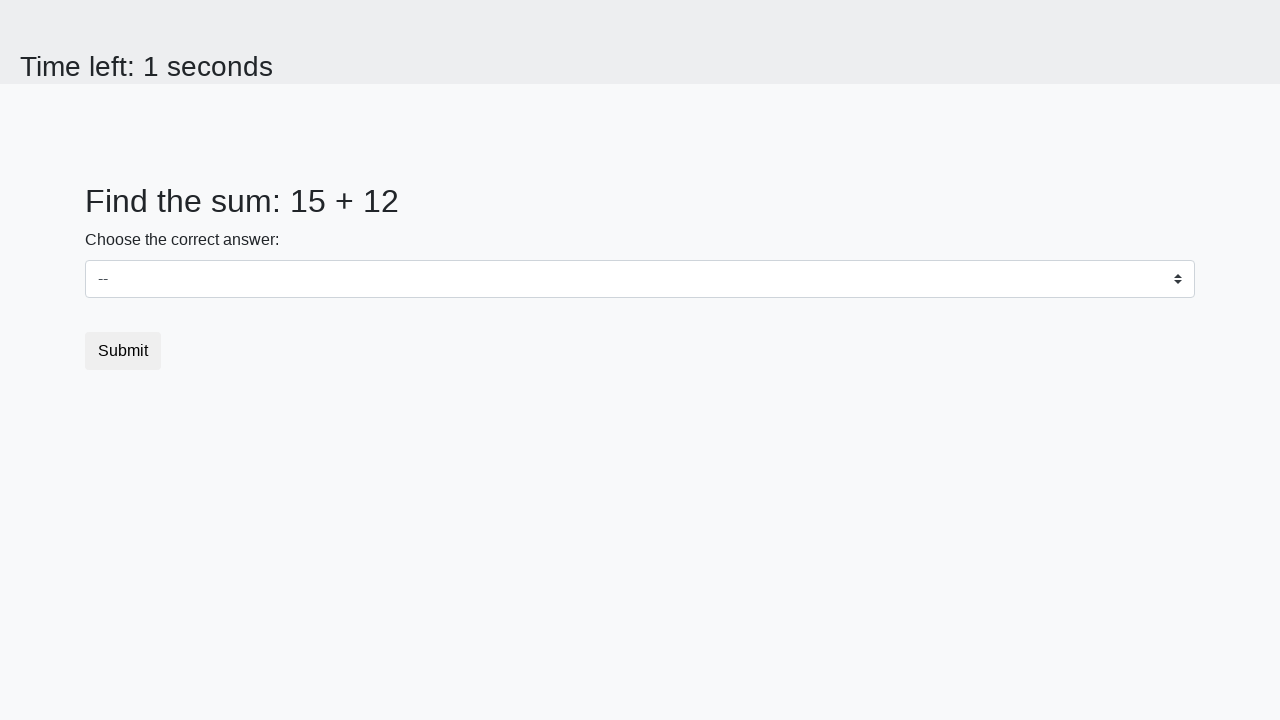

Read first number from #num1 element
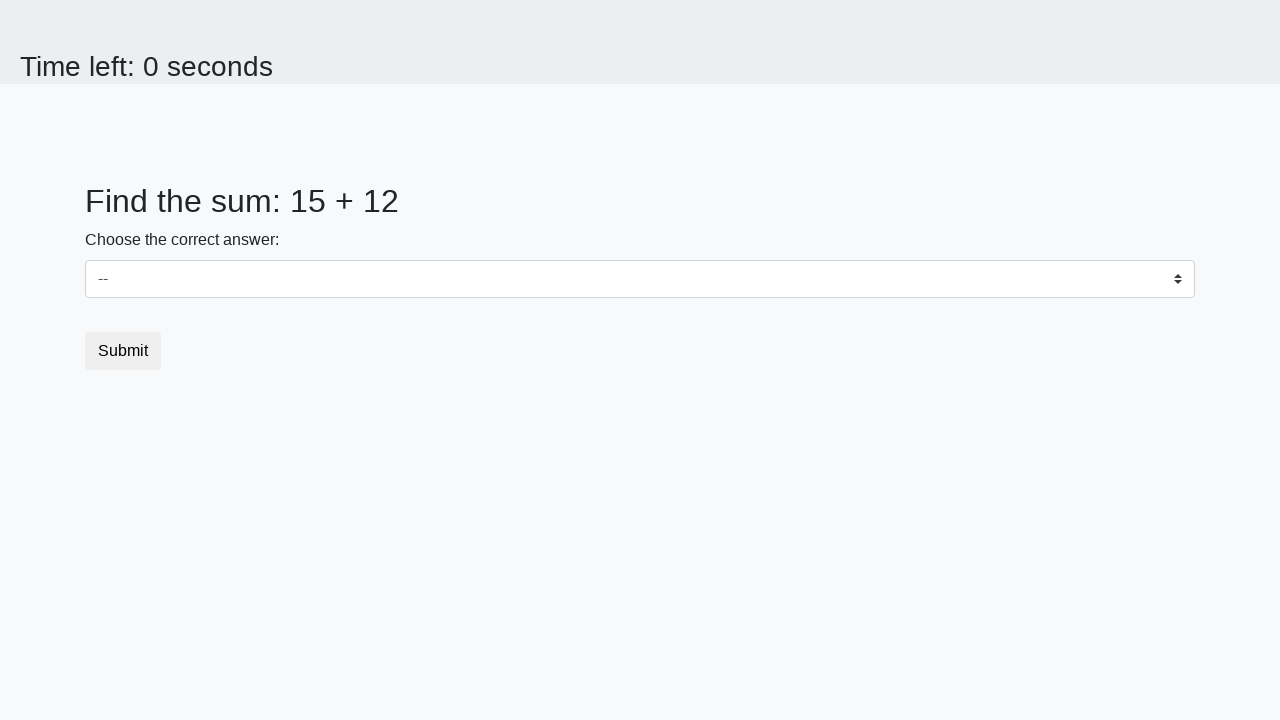

Read second number from #num2 element
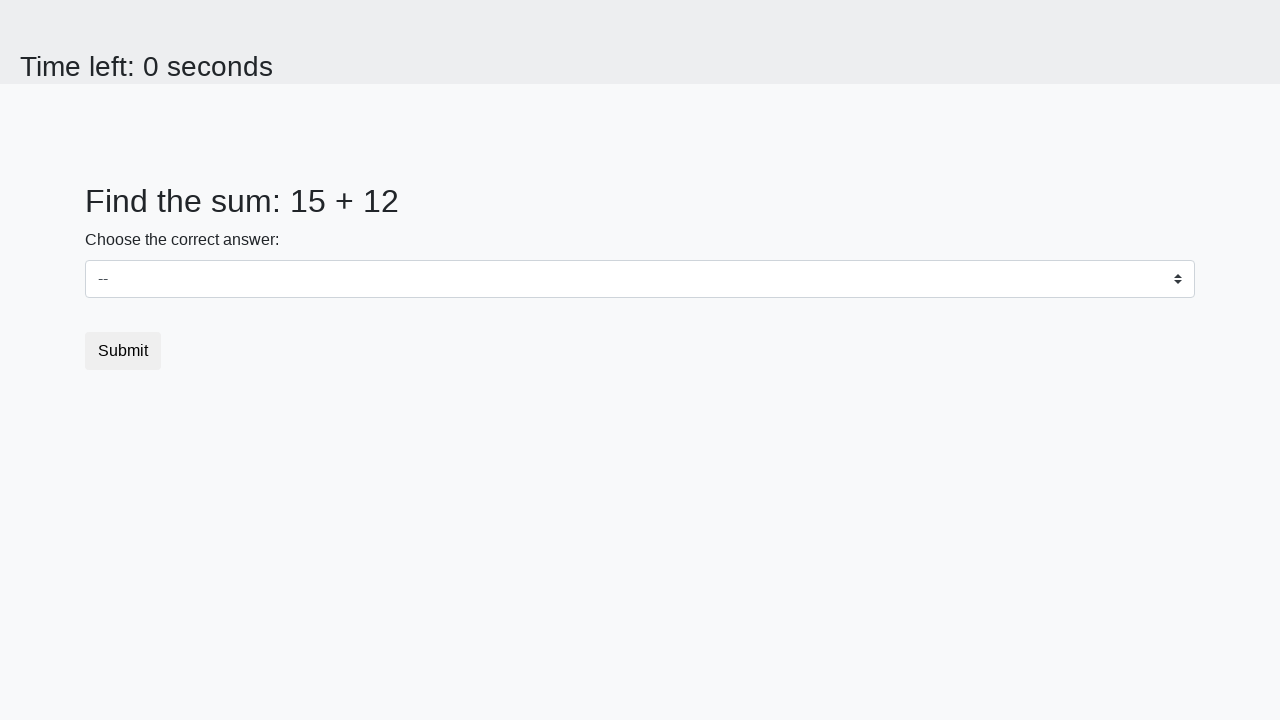

Calculated sum of 15 + 12 = 27
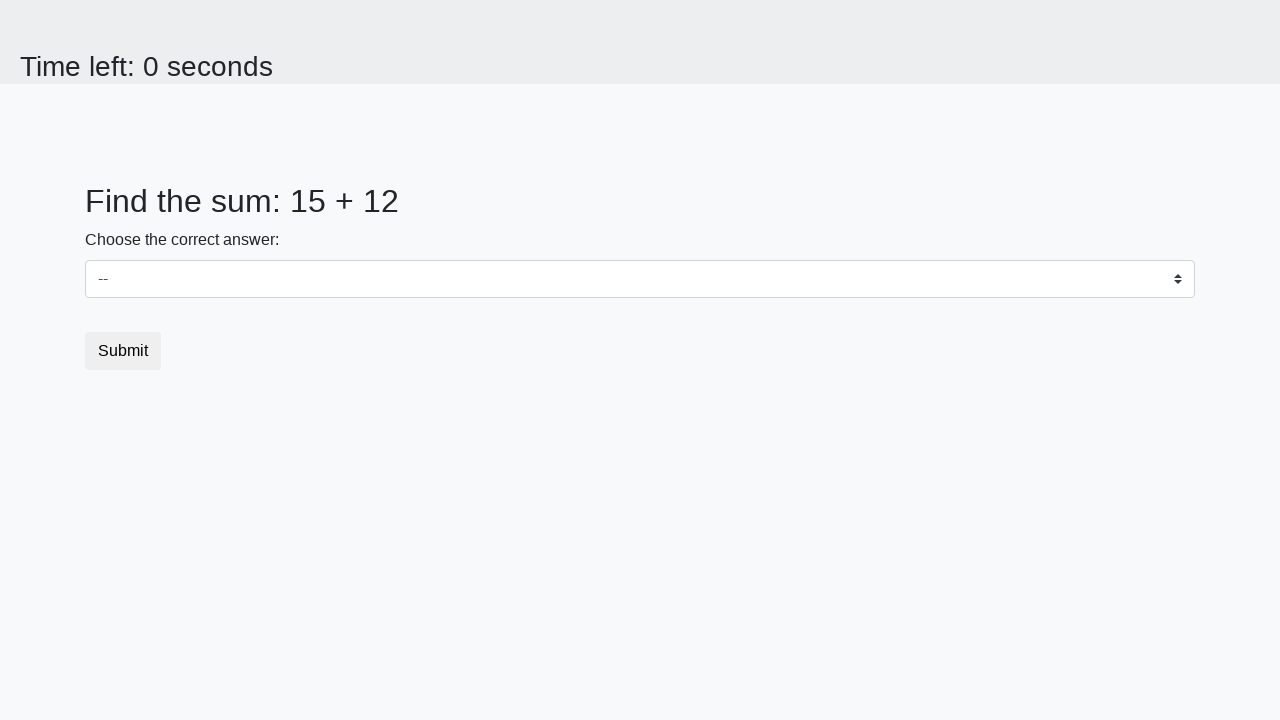

Clicked dropdown to open options at (640, 279) on #dropdown
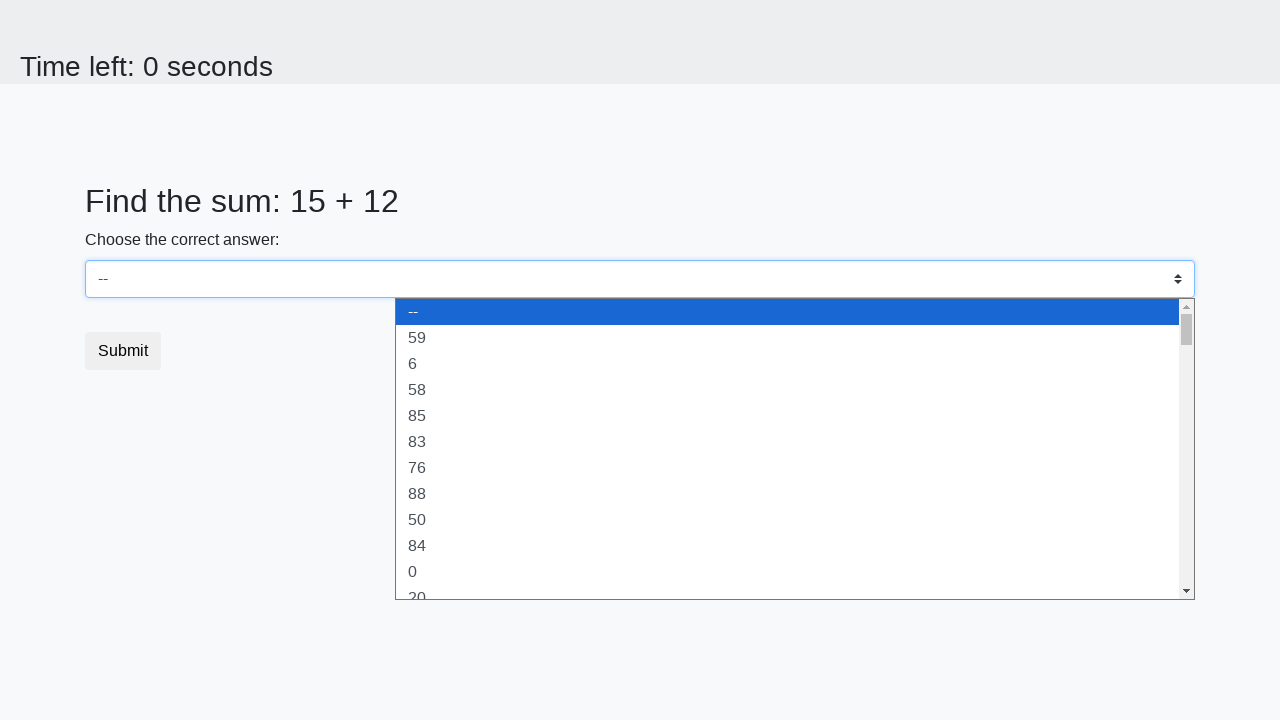

Selected calculated sum 27 from dropdown on select
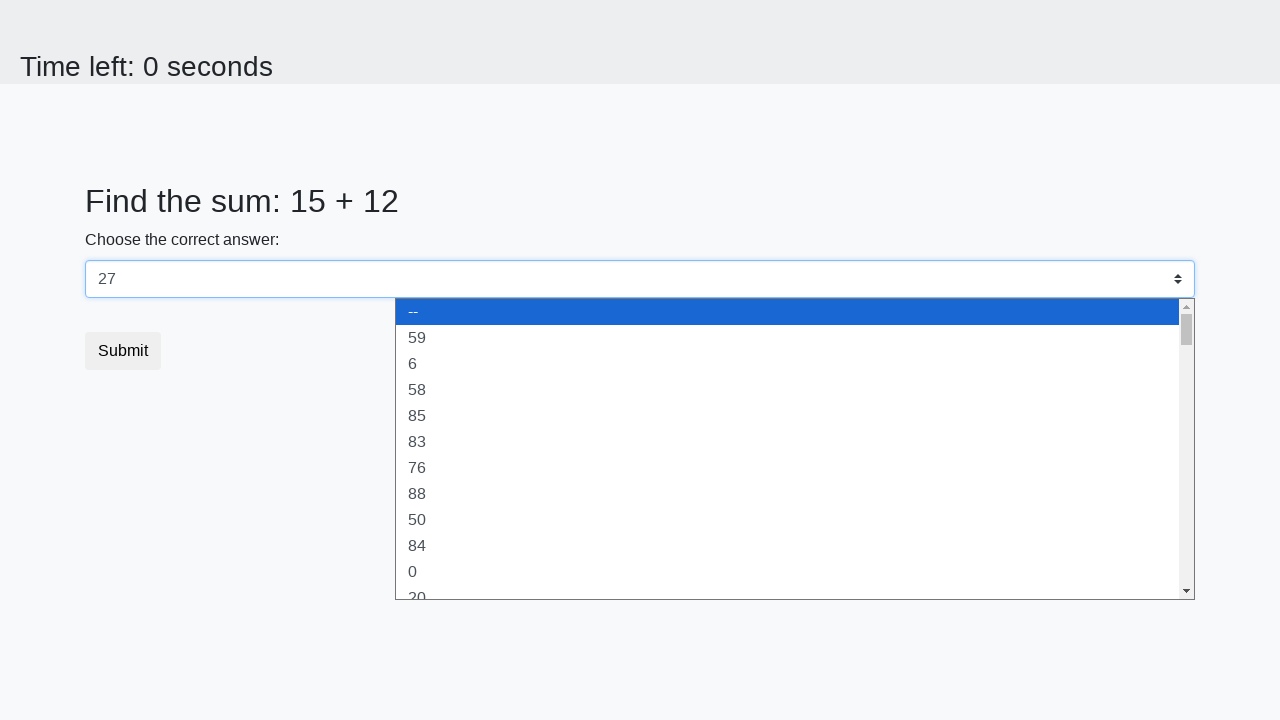

Clicked submit button to complete form at (123, 351) on button.btn
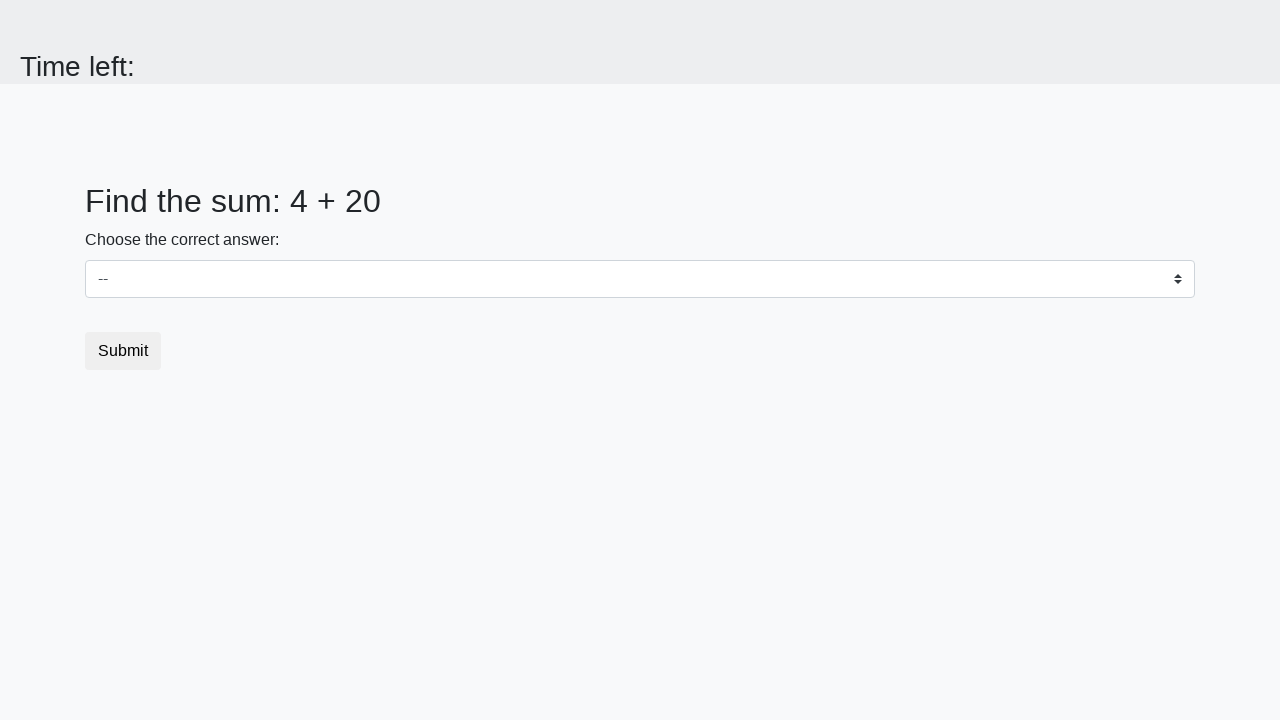

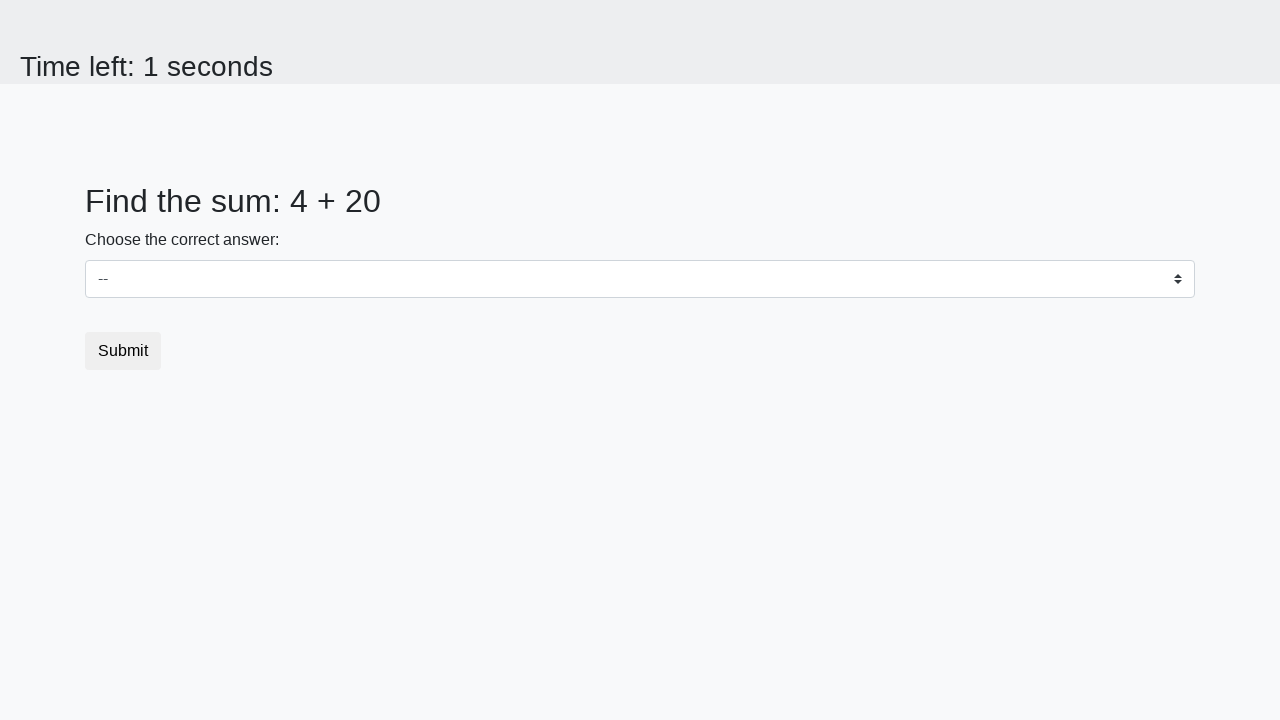